Tests the feedback form submission by filling out all form fields and clicking the submit button, then verifying the success page loads.

Starting URL: http://zero.webappsecurity.com/index.html

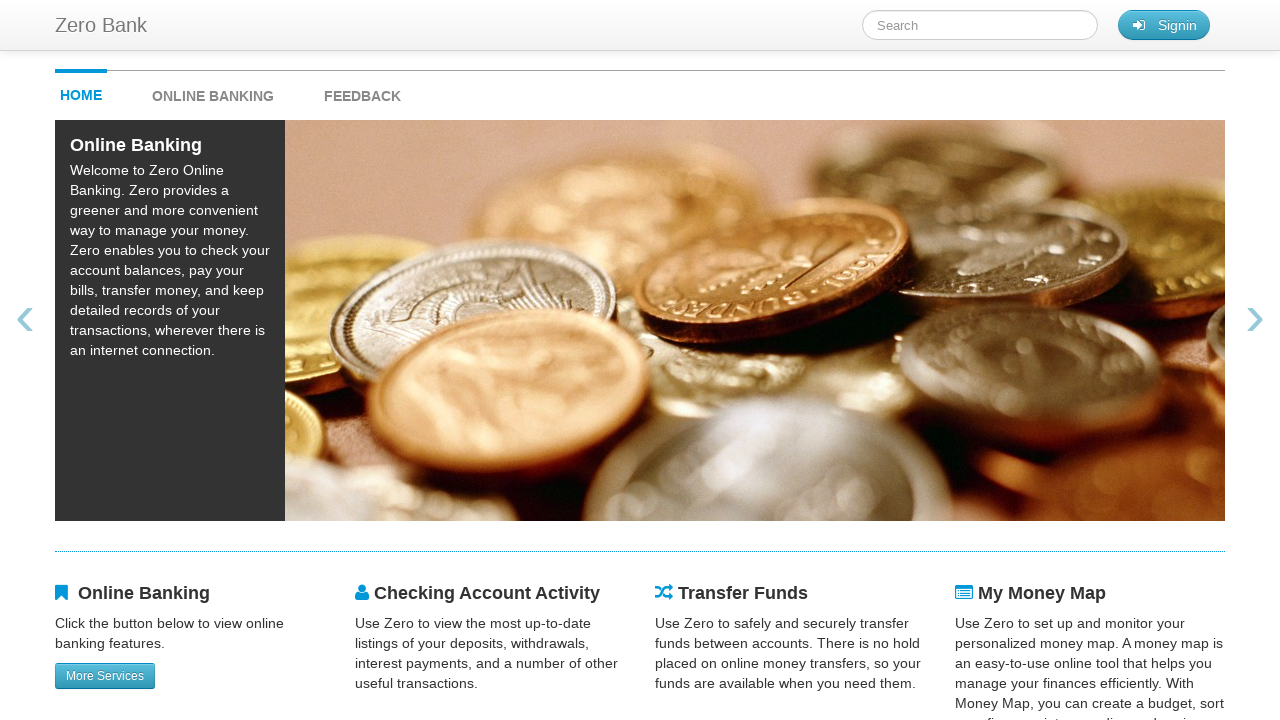

Clicked feedback link at (362, 91) on #feedback
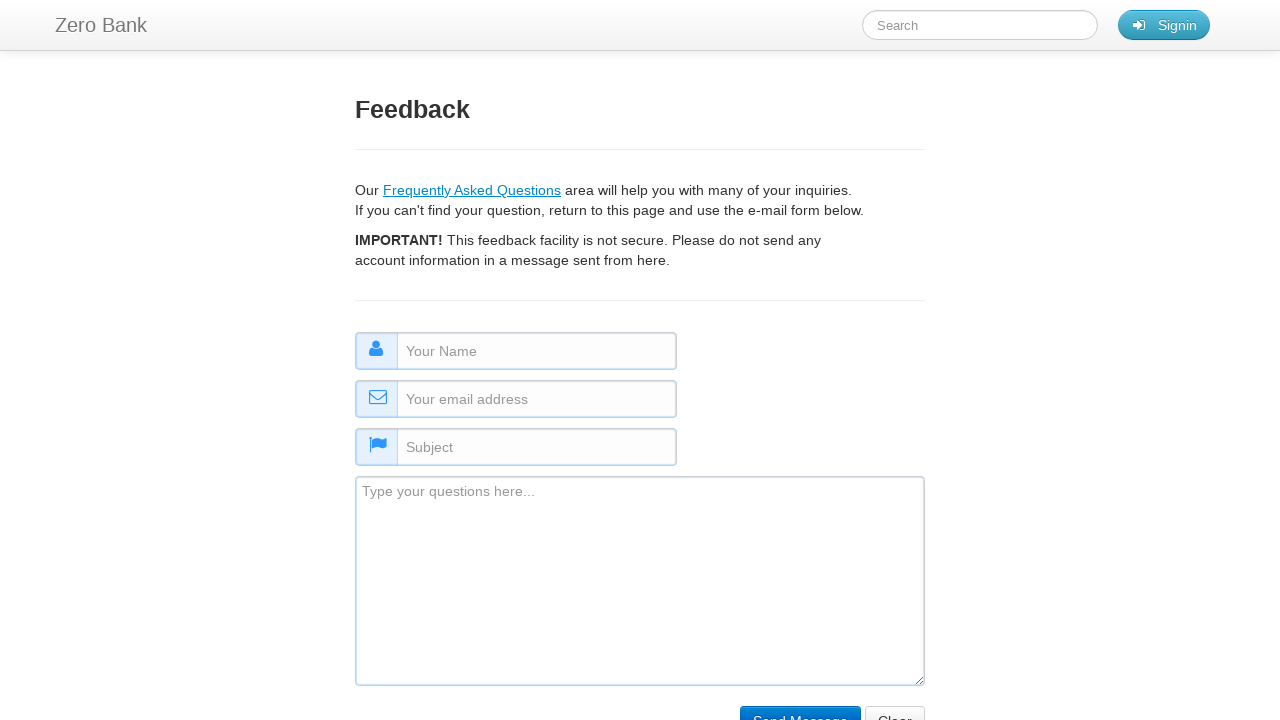

Filled name field with 'some name' on #name
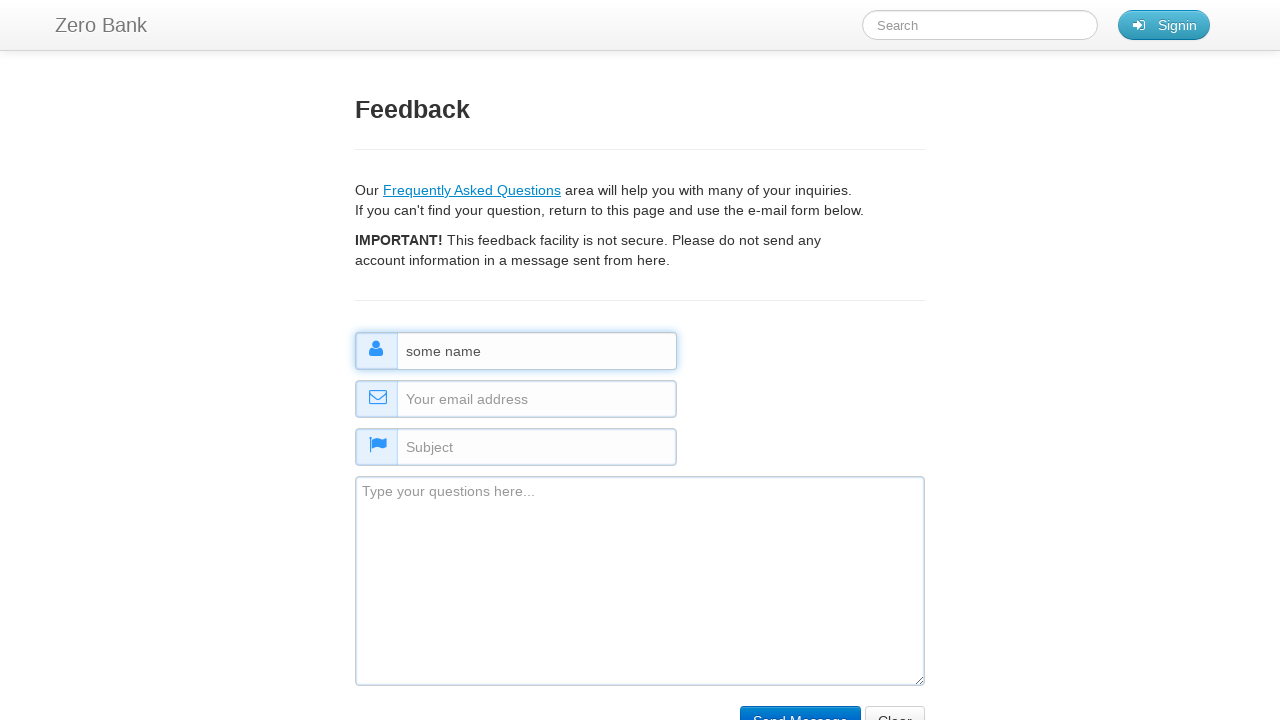

Filled email field with '4testing@gmail.com' on #email
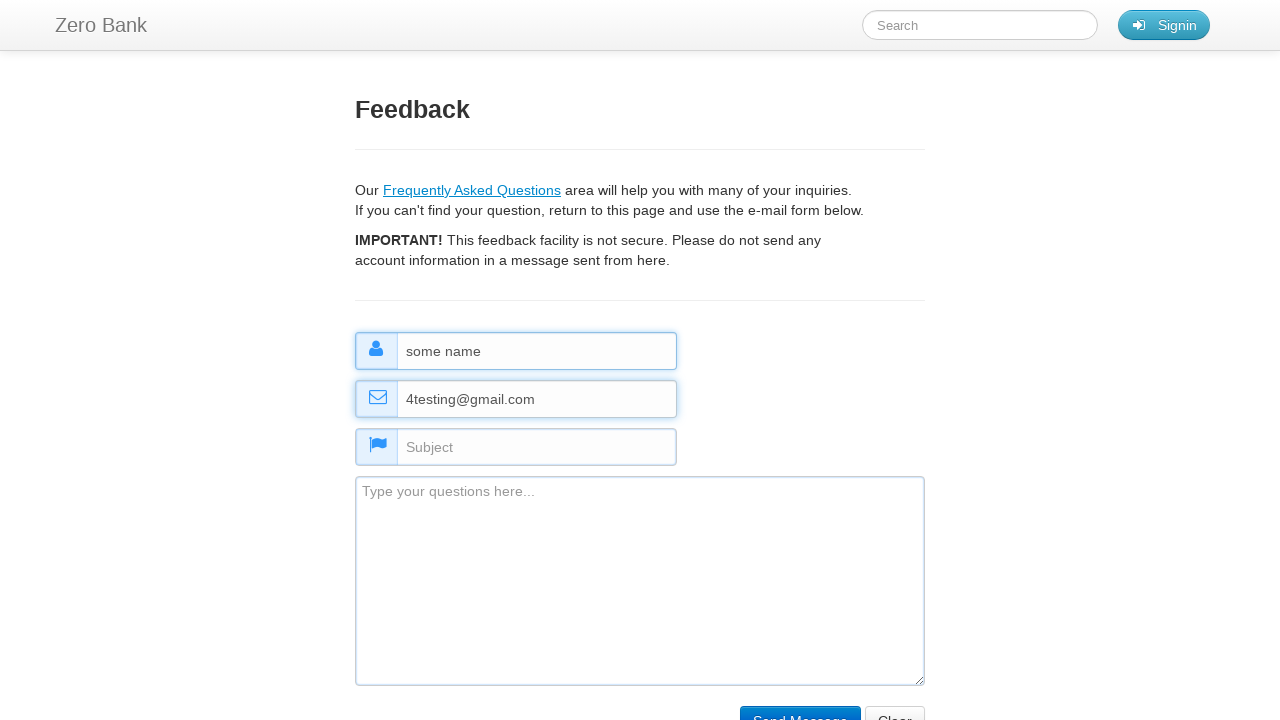

Filled subject field with 'some subject' on #subject
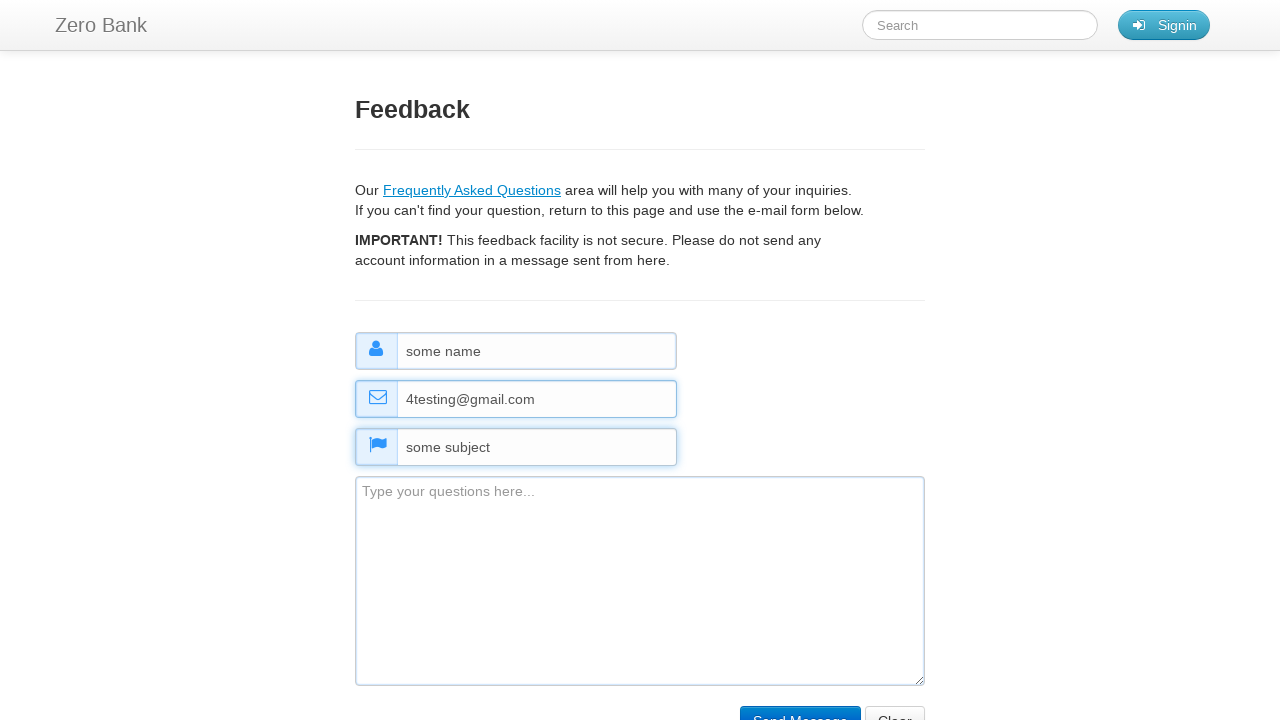

Filled comment field with 'some nice comment about the application' on #comment
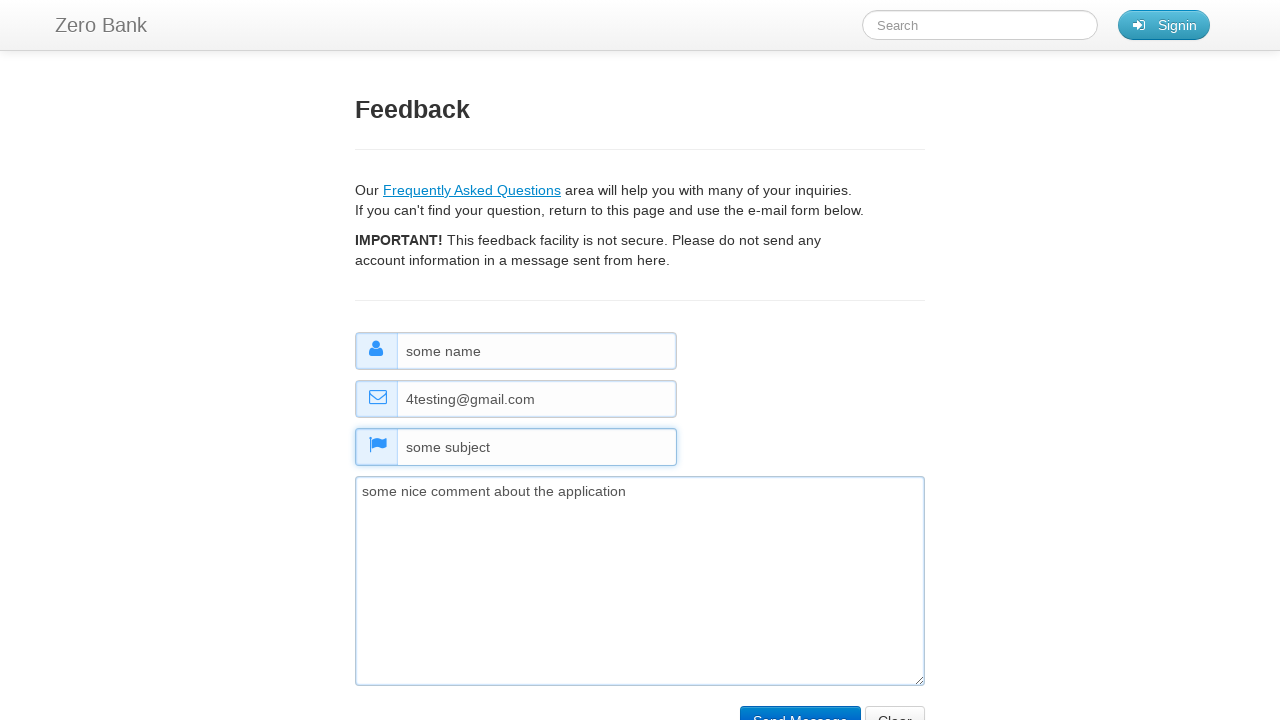

Clicked submit button to send feedback form at (800, 705) on input[type='submit']
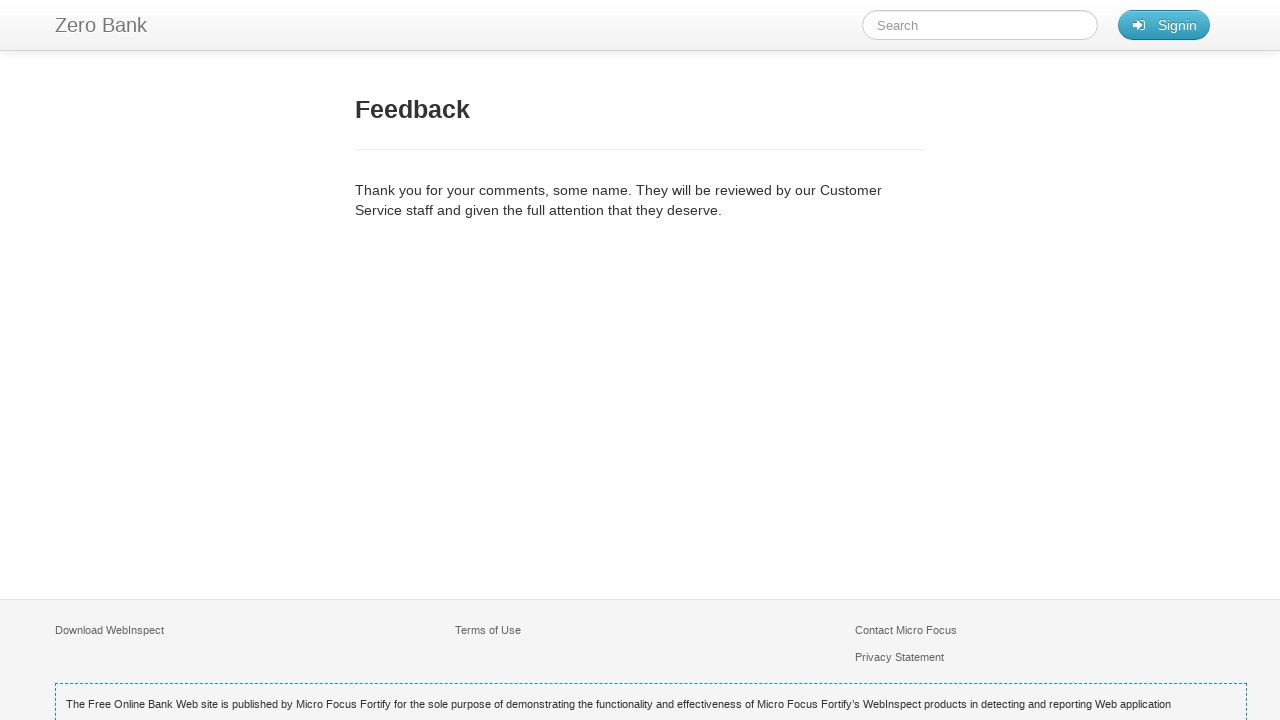

Feedback confirmation page loaded with success message
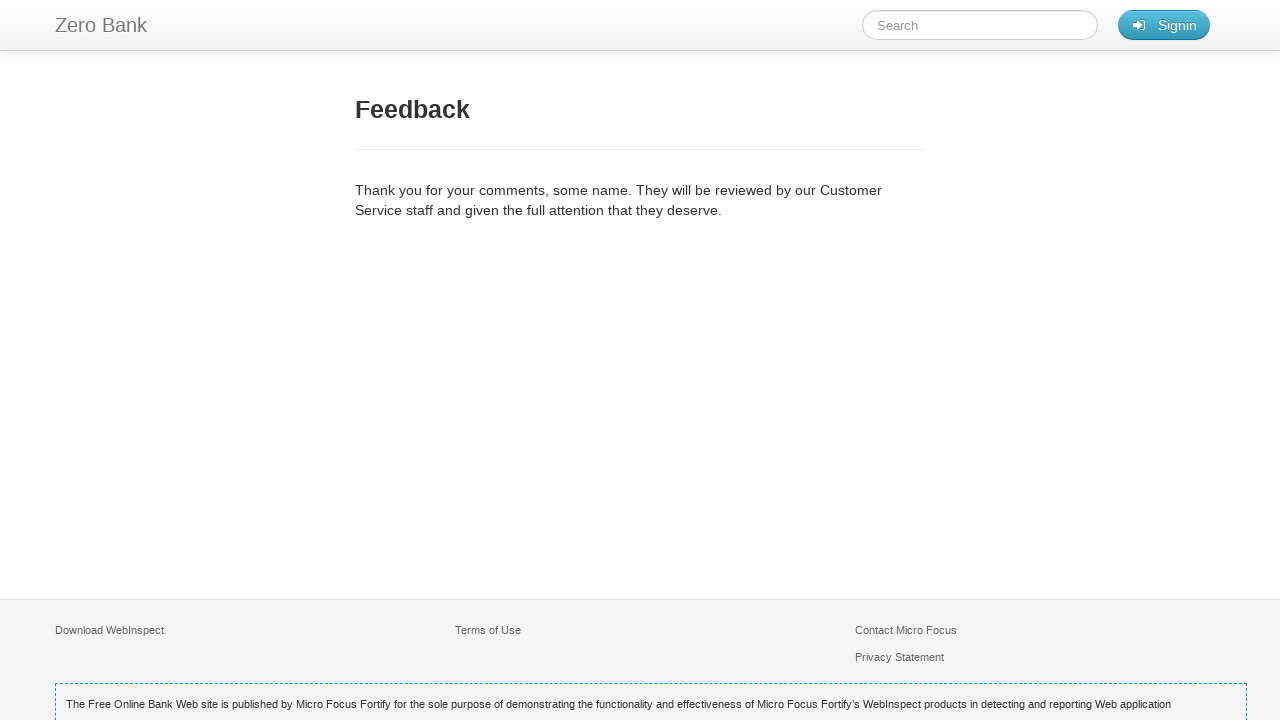

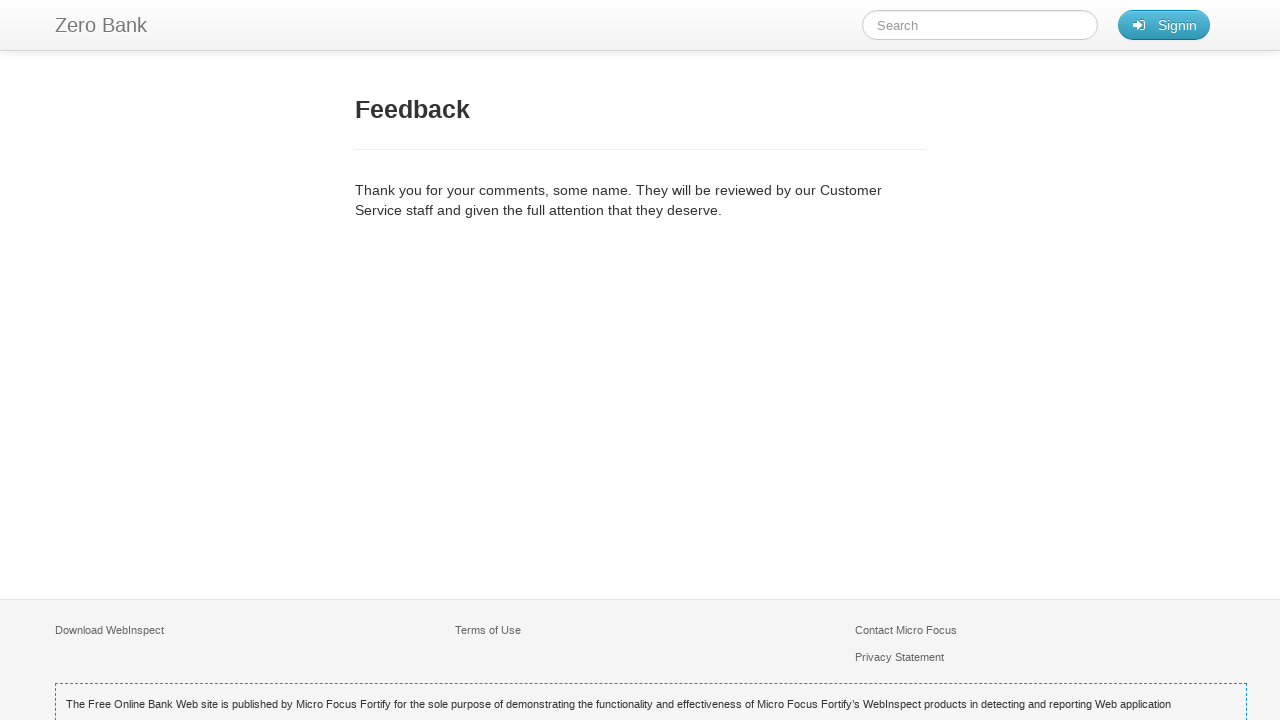